Tests input field functionality by entering name, age, and a dynamic text value, then verifying success indicators

Starting URL: https://softwaretestingpro.github.io/Automation/Beginner/B-1.02-Input.html

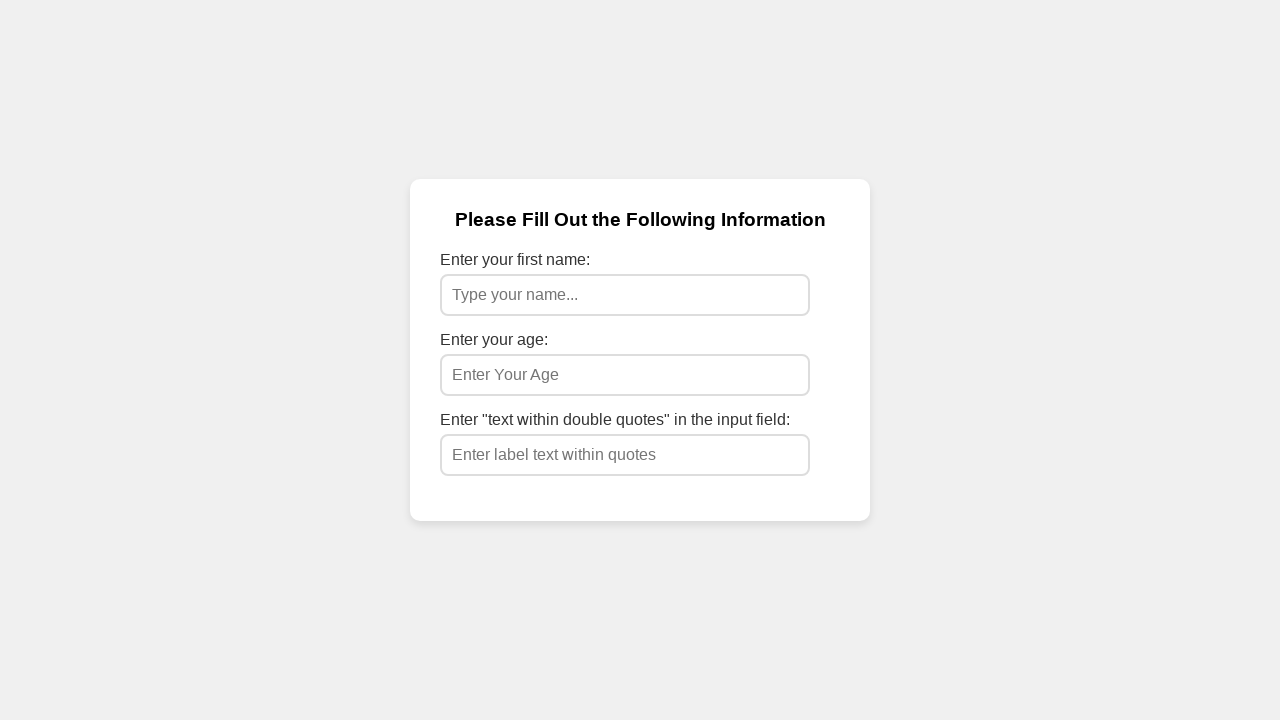

Filled name input field with 'Bhagat' on input[name='user-input-name']
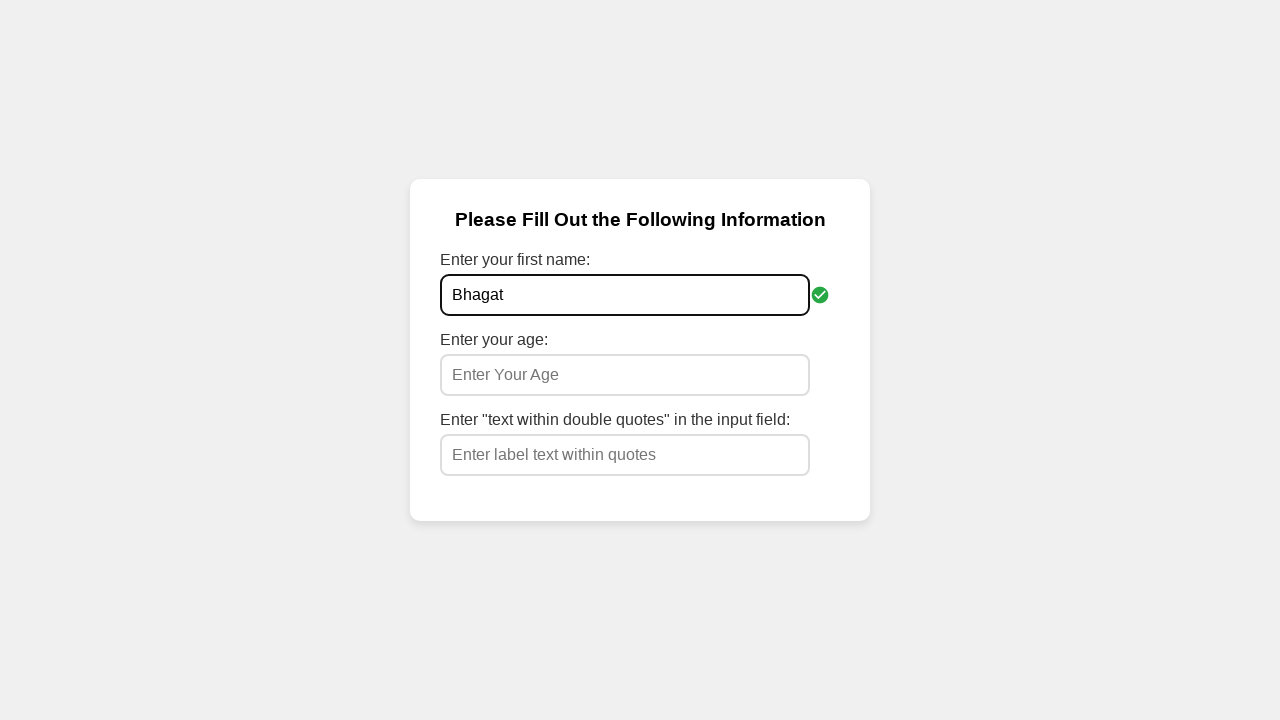

Name field validation success indicator appeared
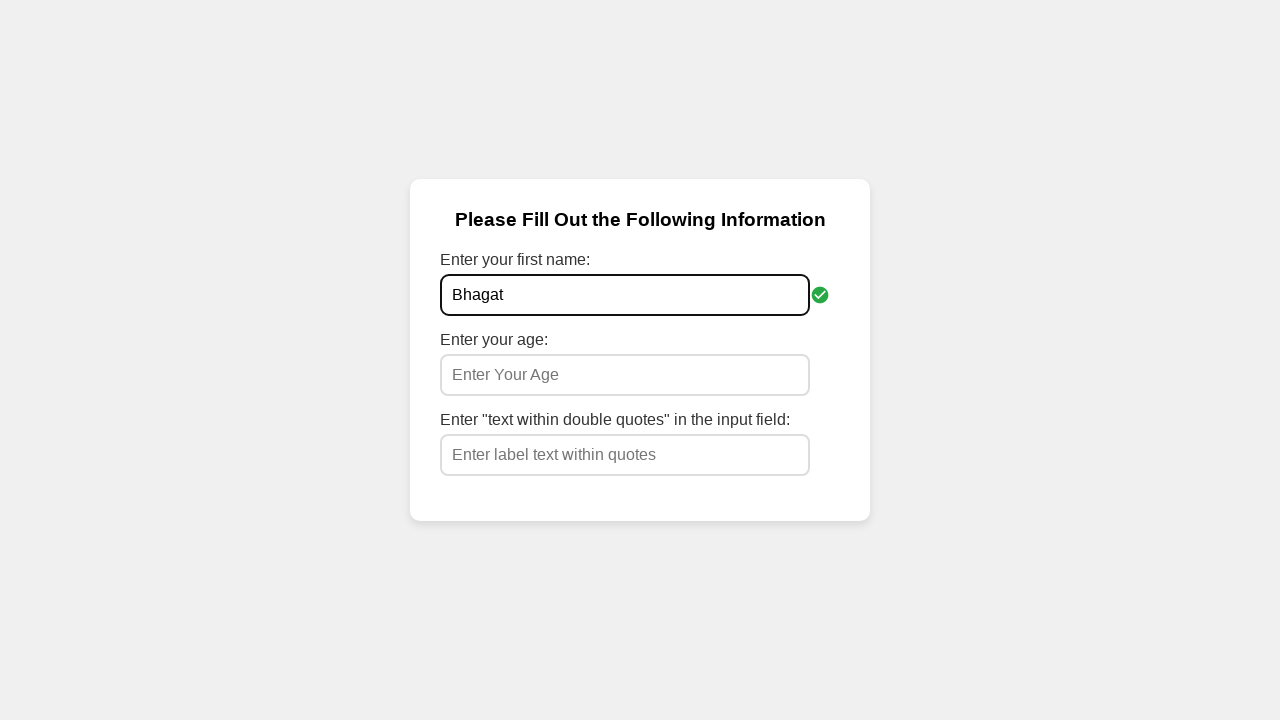

Filled age input field with '23' on input[name='user-input-age']
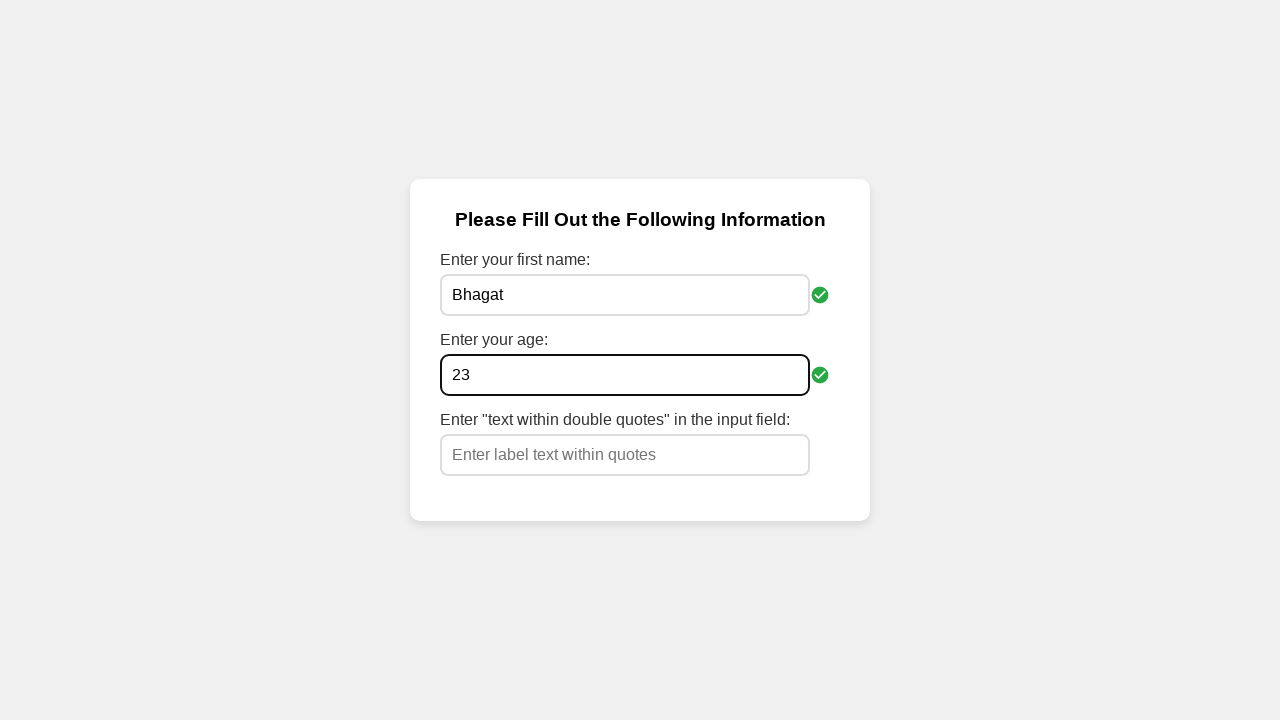

Age field validation success indicator appeared
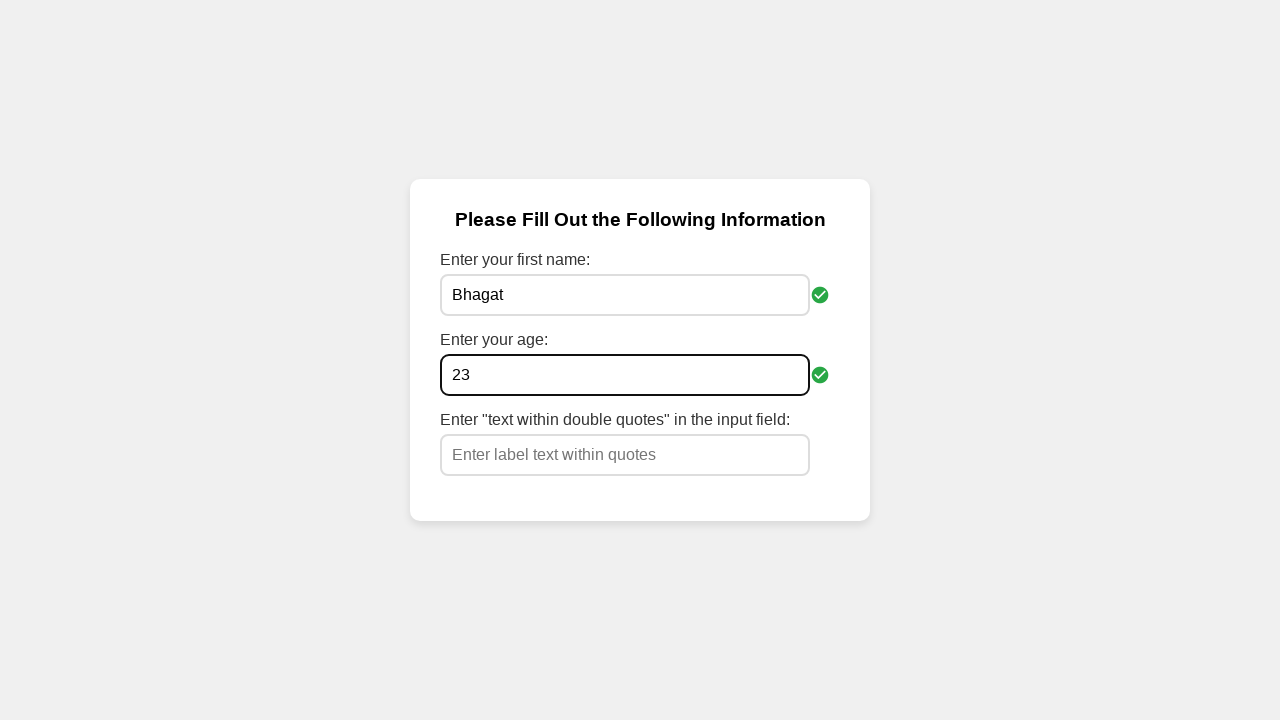

Retrieved label text containing required dynamic text value
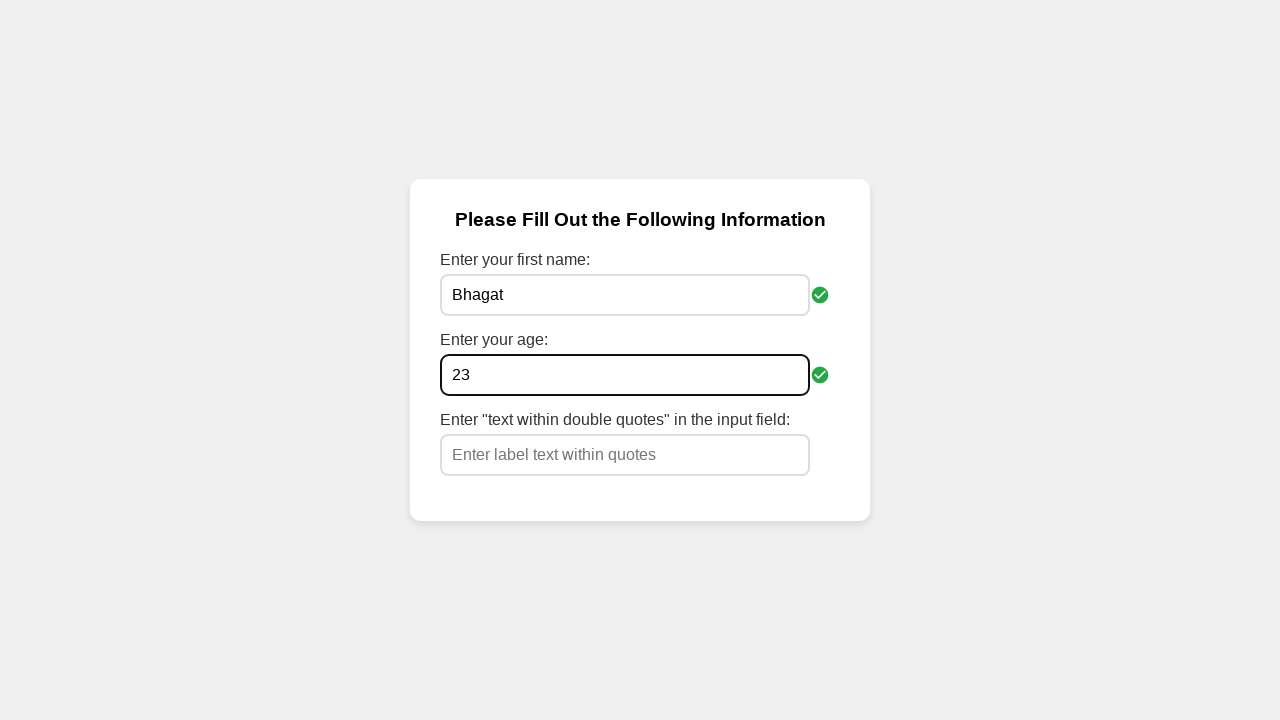

Extracted required text value: 'text within double quotes'
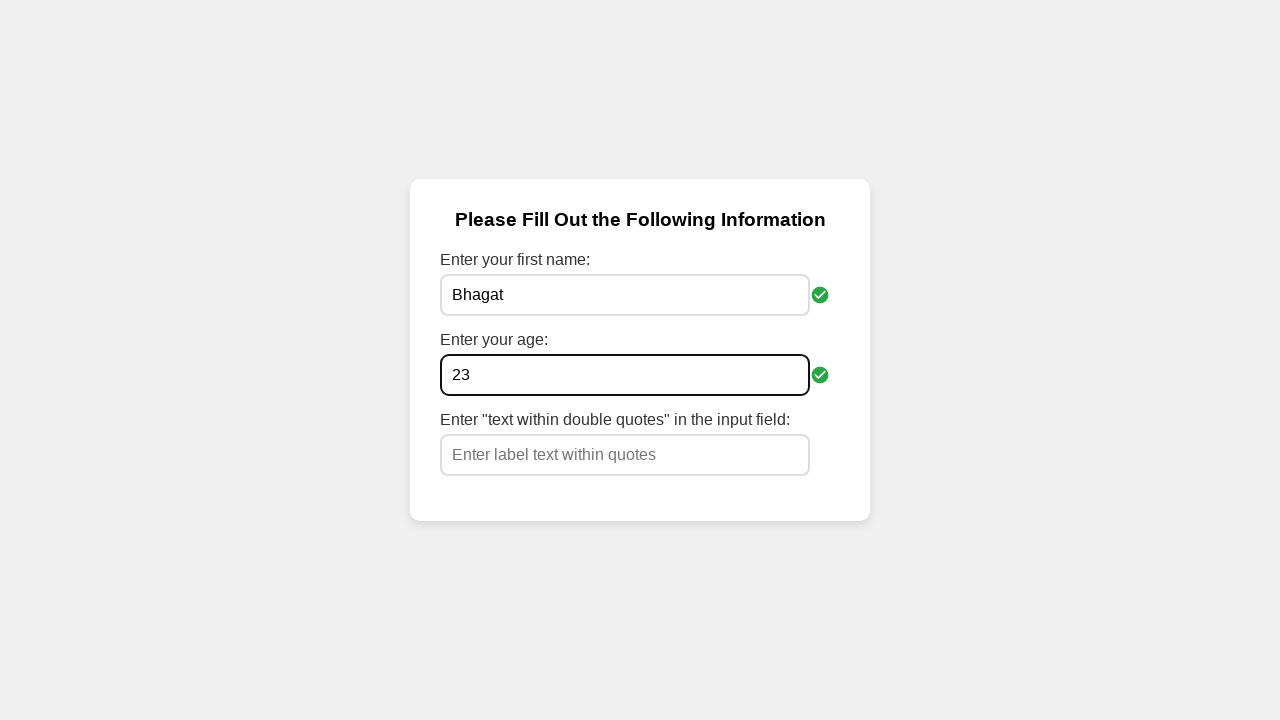

Filled dynamic text input field with extracted value on #text-input
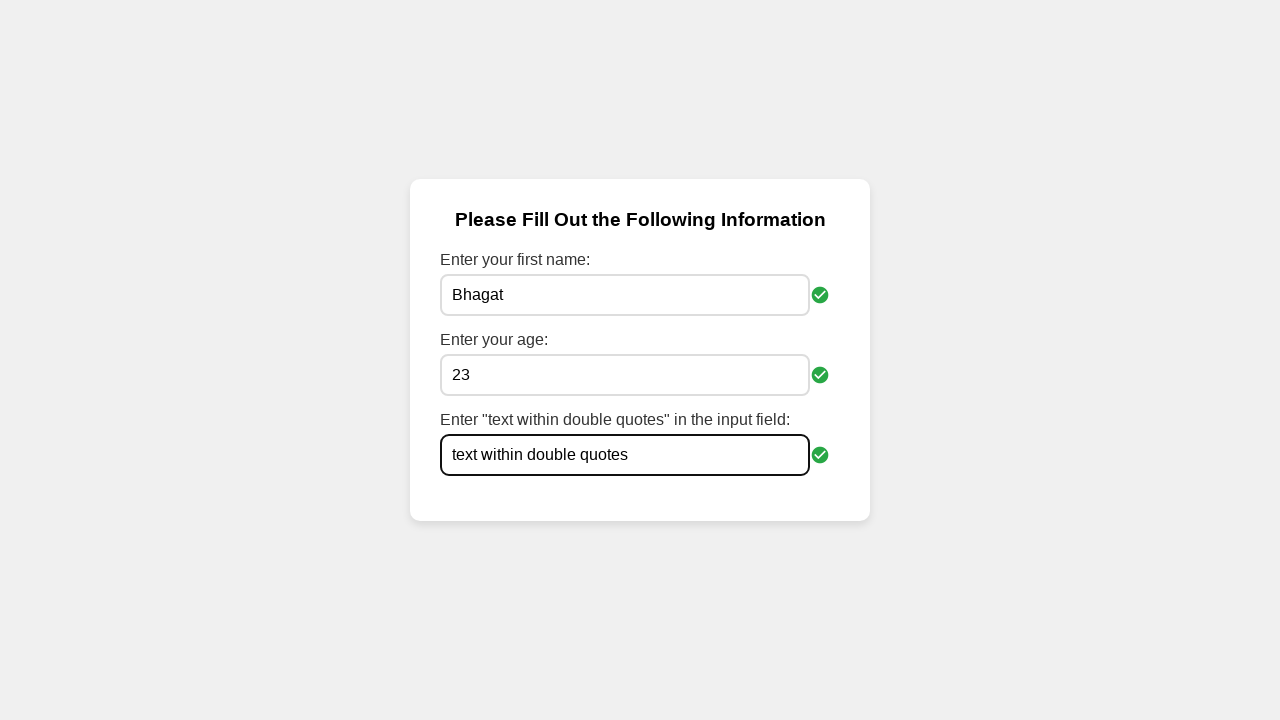

Dynamic text field validation success indicator appeared
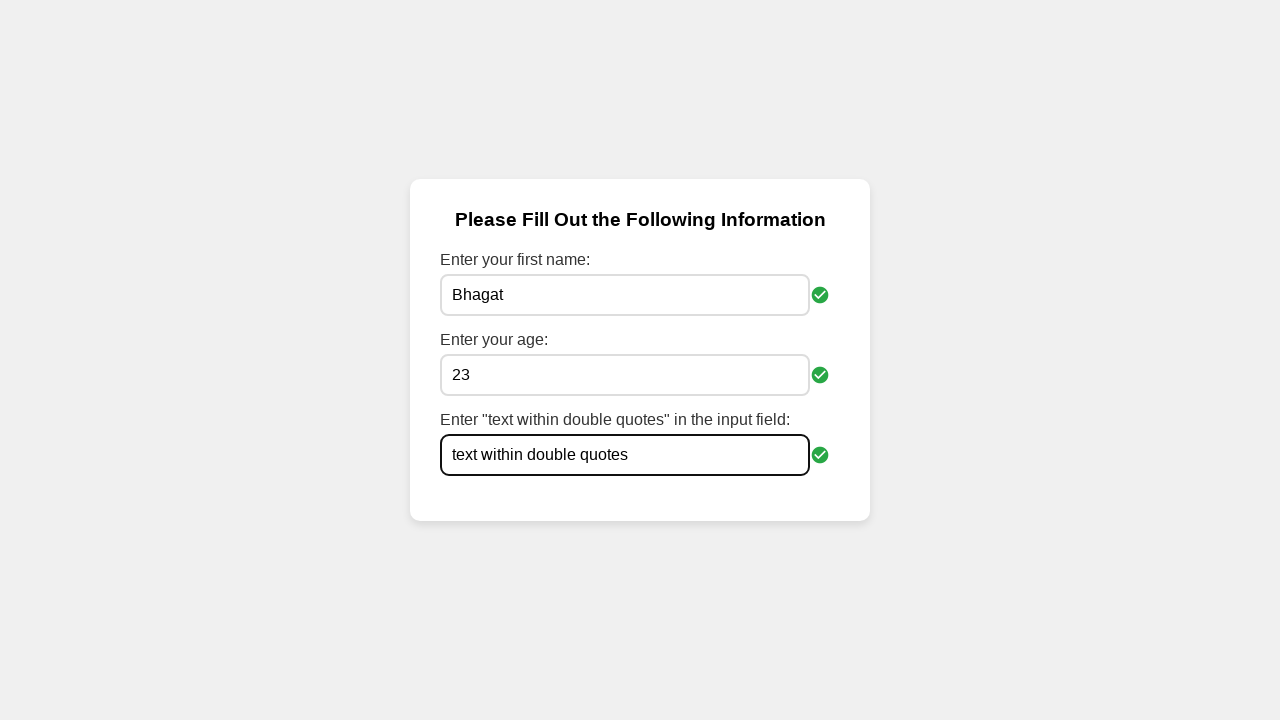

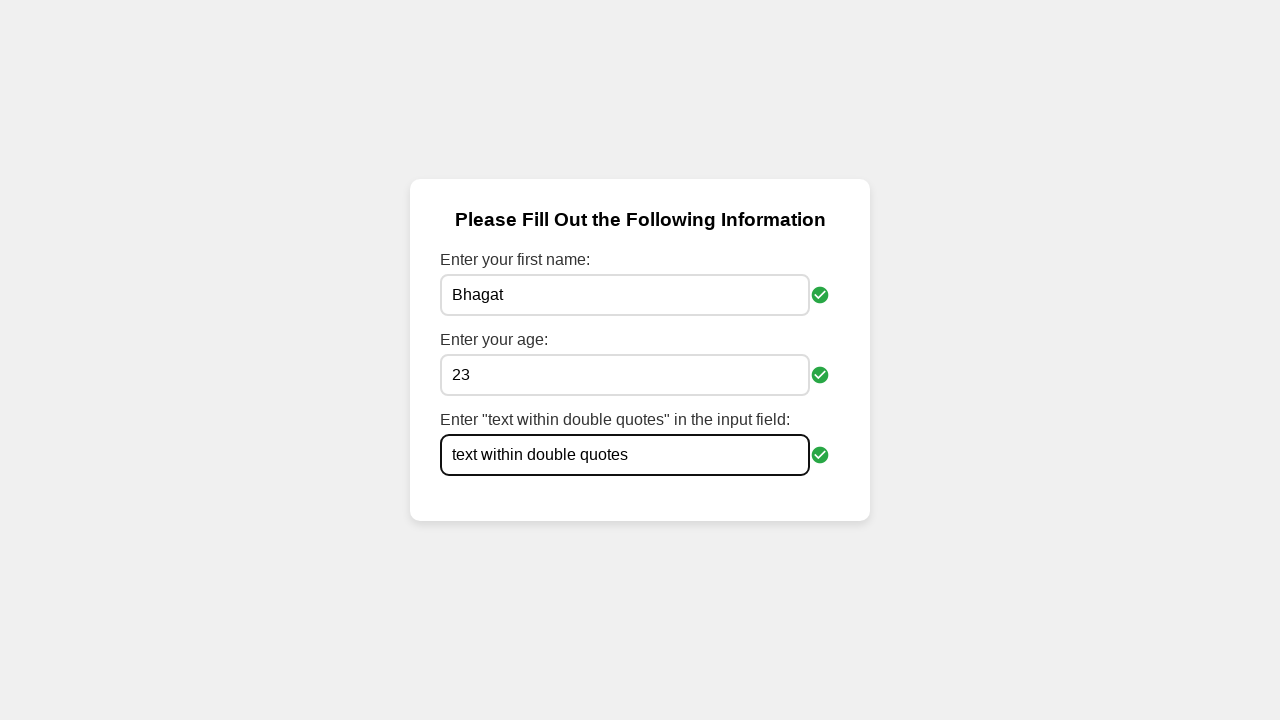